Tests date picker by clearing the existing date and entering a new date

Starting URL: https://demoqa.com/date-picker

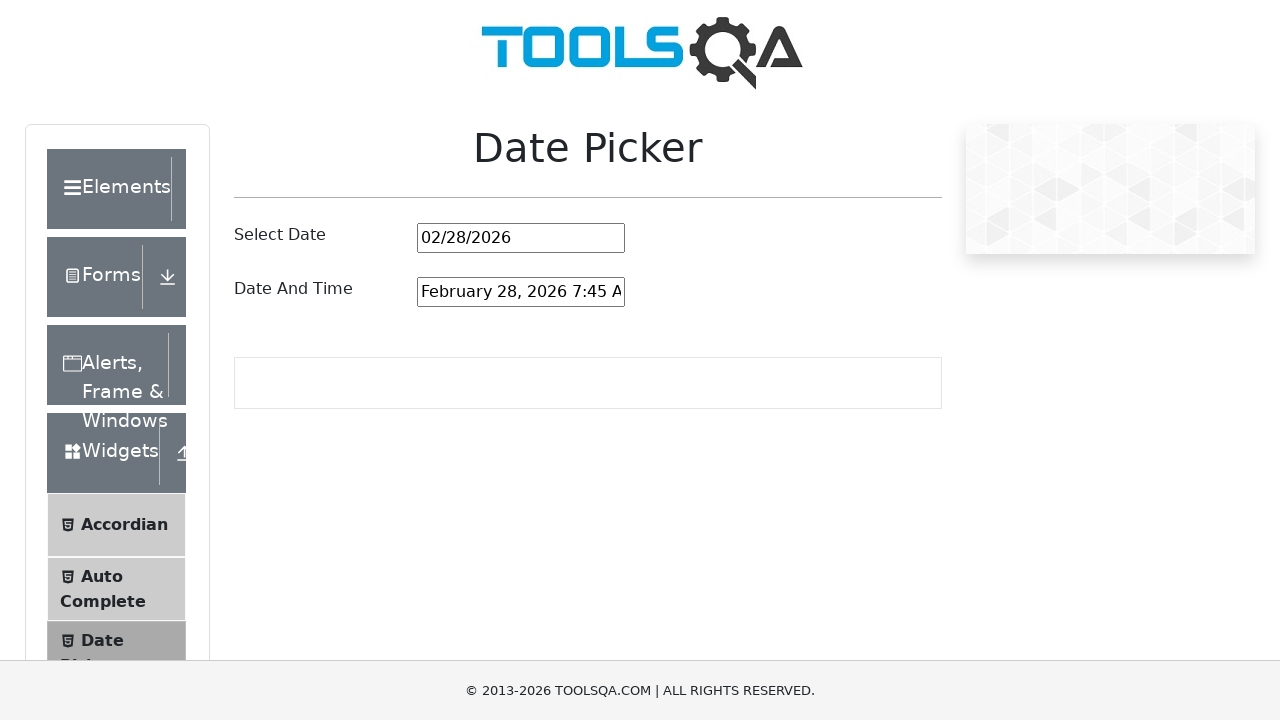

Cleared existing date from date picker input field on #datePickerMonthYearInput
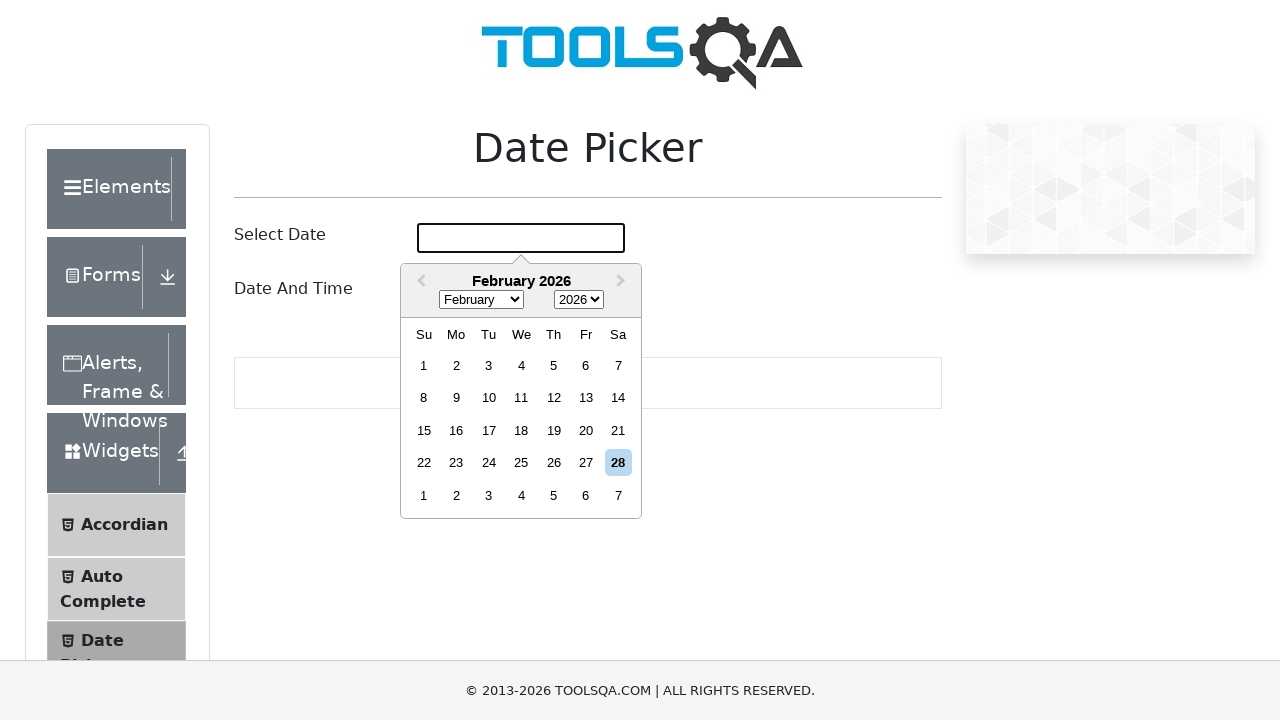

Entered new date '05/08/1993' into date picker input field on #datePickerMonthYearInput
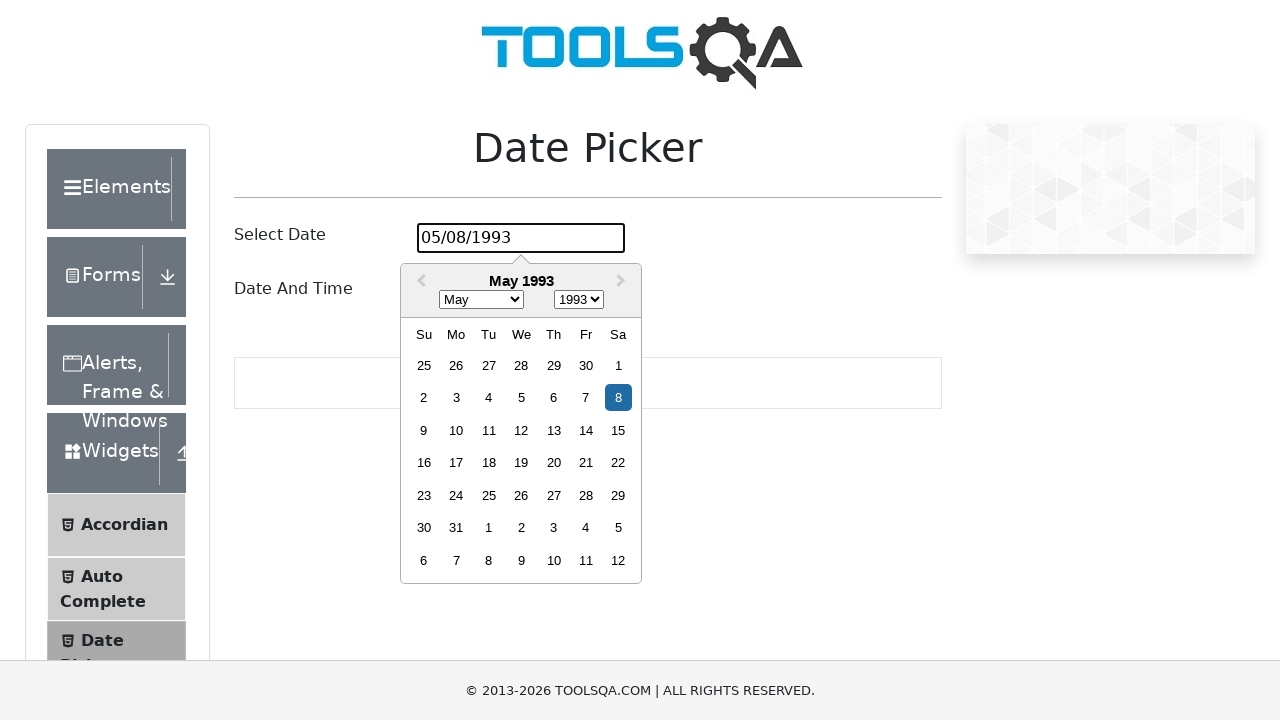

Pressed Enter to confirm the selected date on #datePickerMonthYearInput
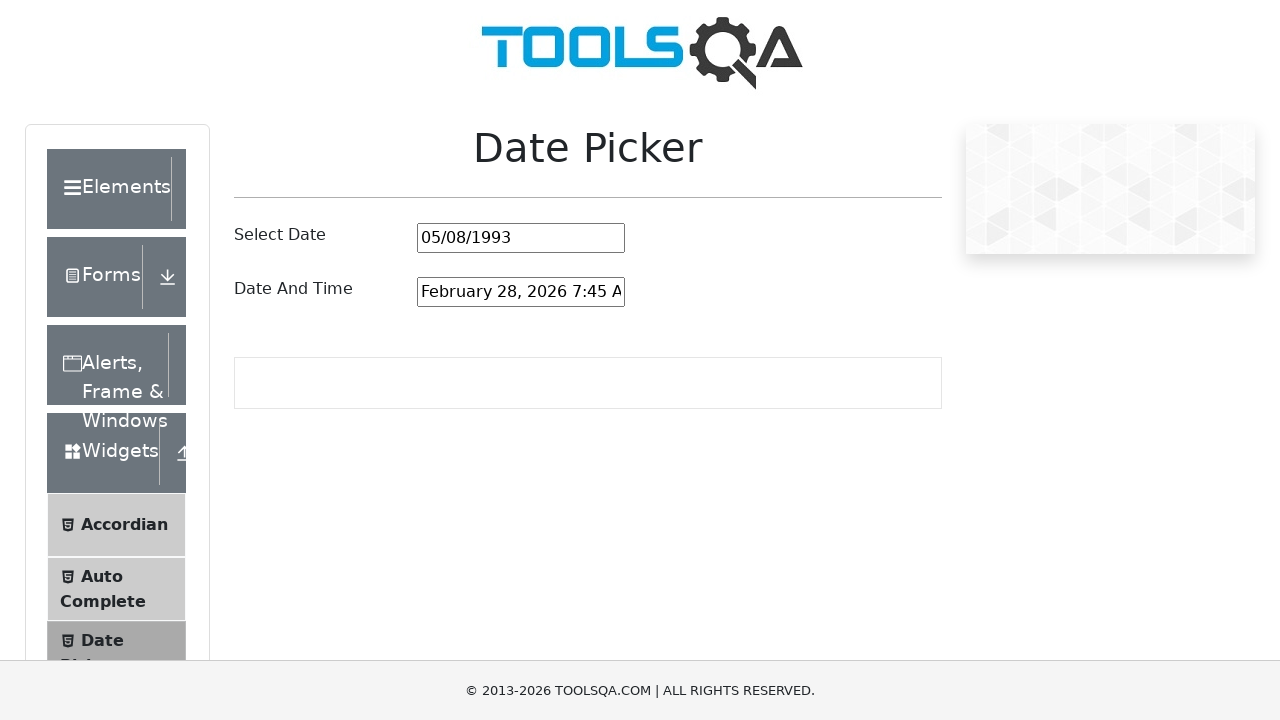

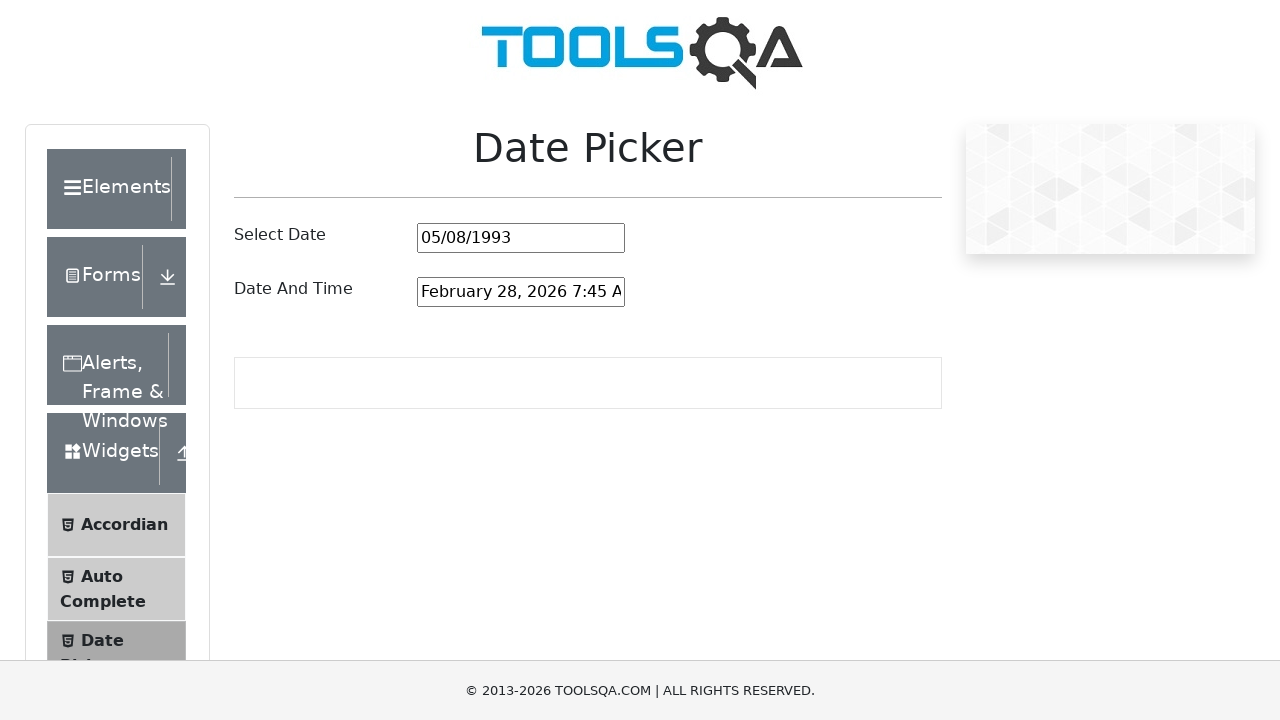